Navigates to the eRoomRent website and clicks on the FAQ link after waiting for it to become visible

Starting URL: https://www.eroomrent.in/

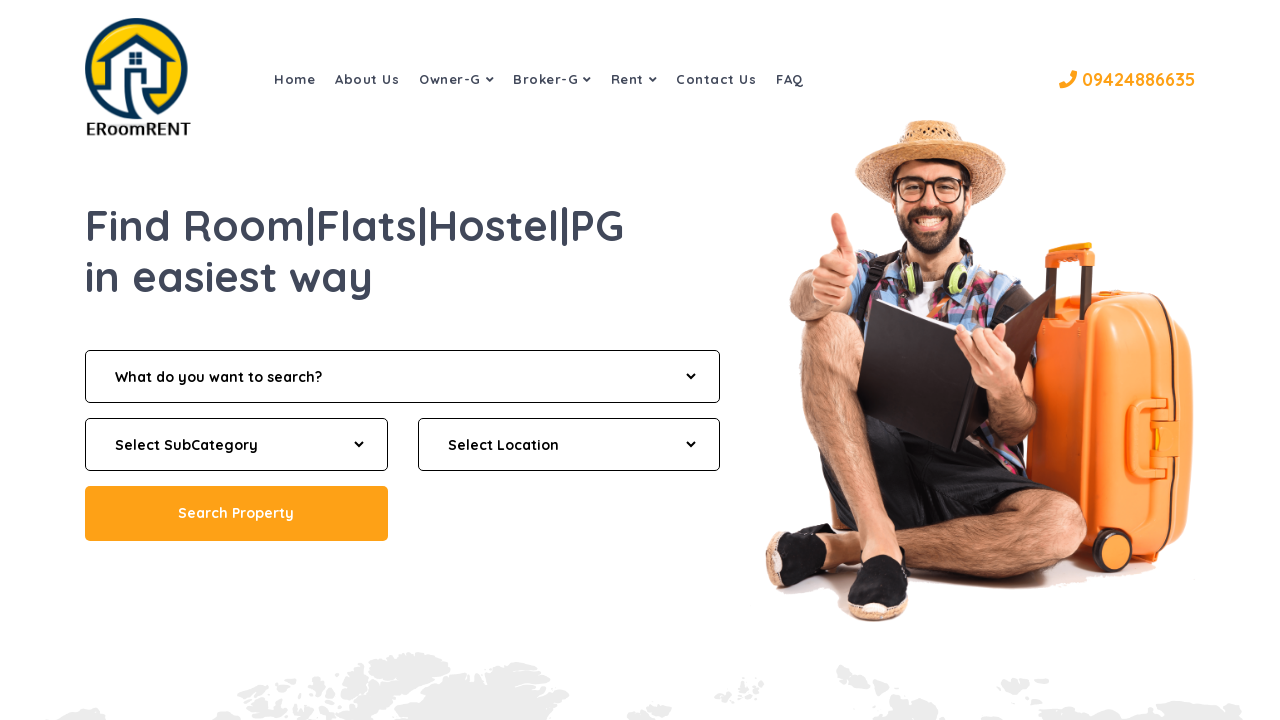

Navigated to eRoomRent website at https://www.eroomrent.in/
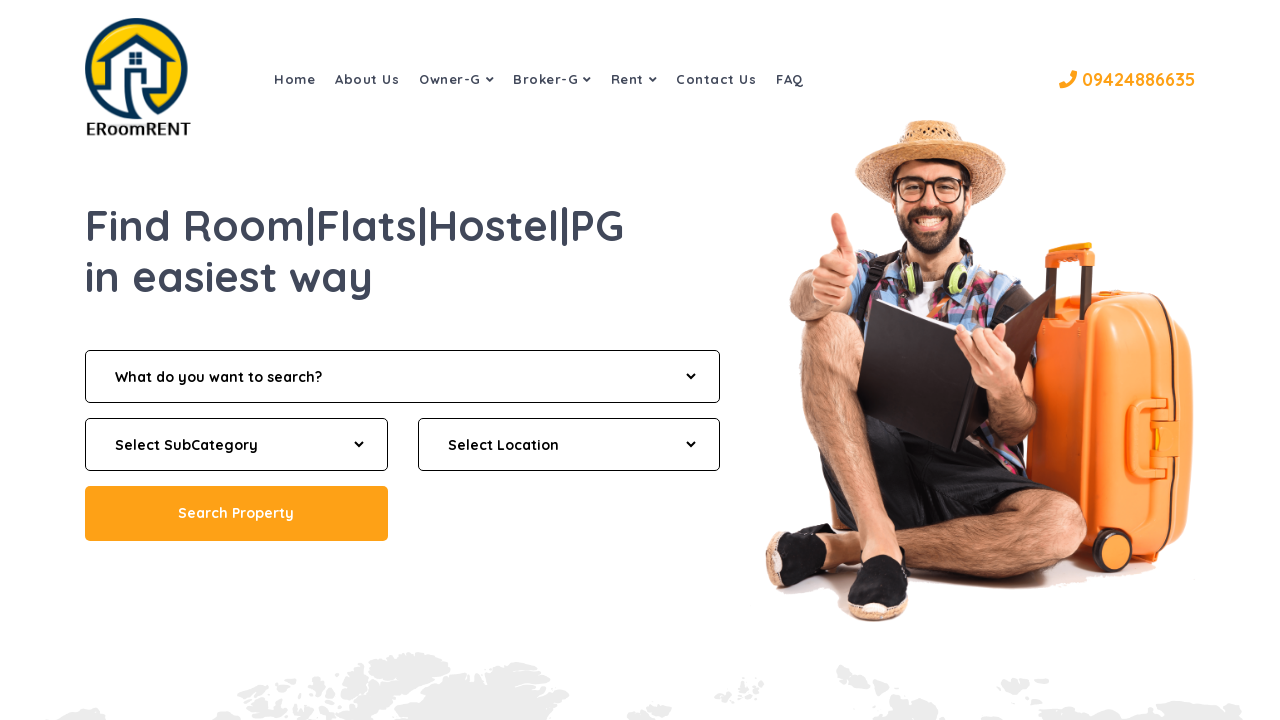

Waited for FAQ link to become visible
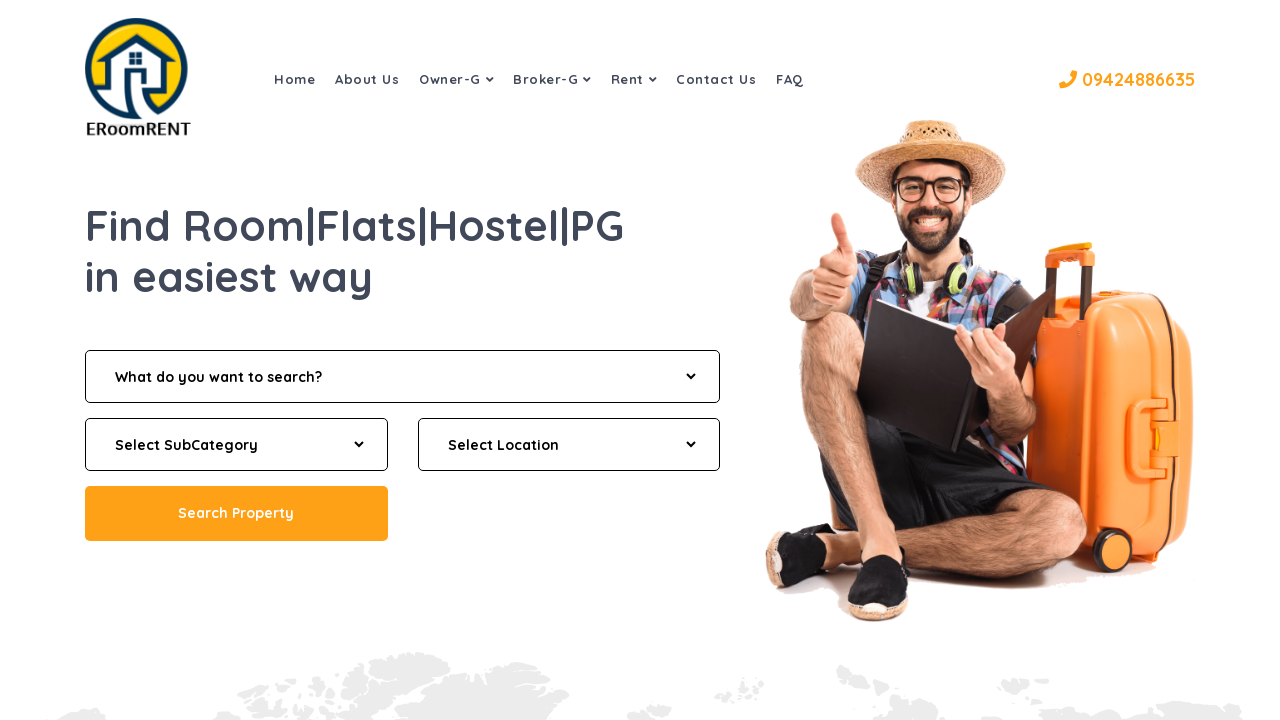

Clicked on the FAQ link at (790, 79) on a:has-text('FAQ')
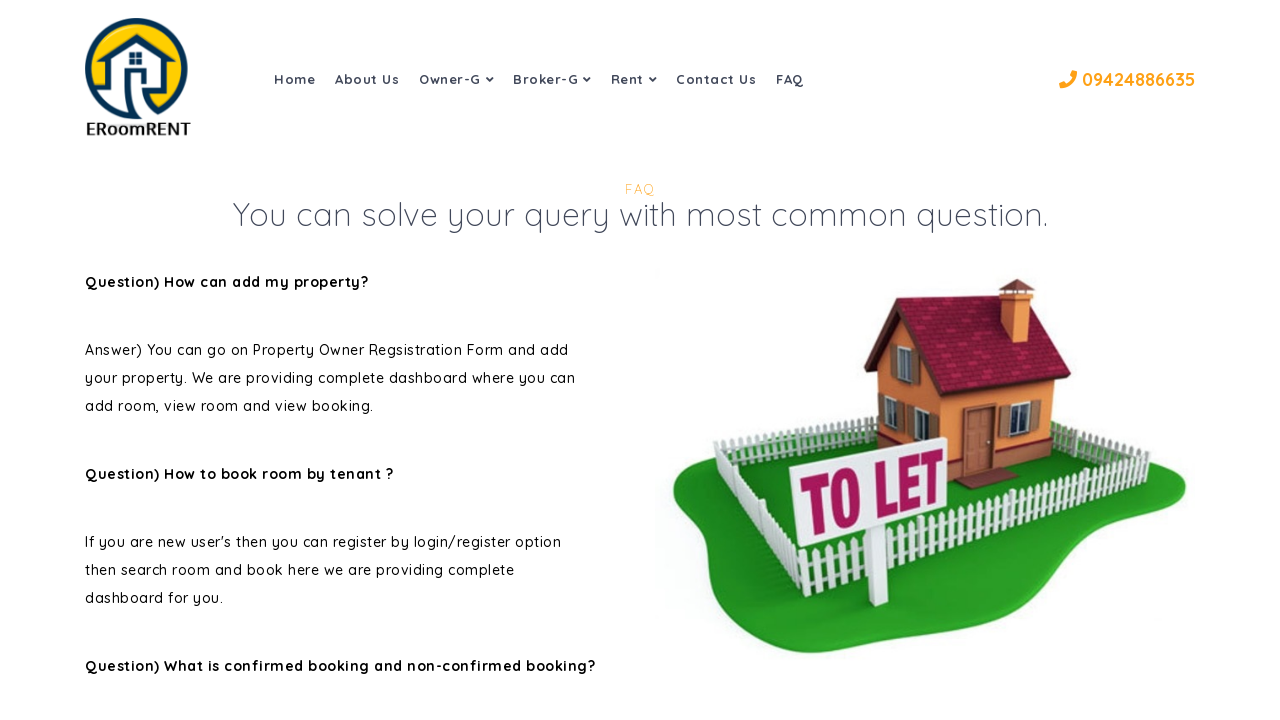

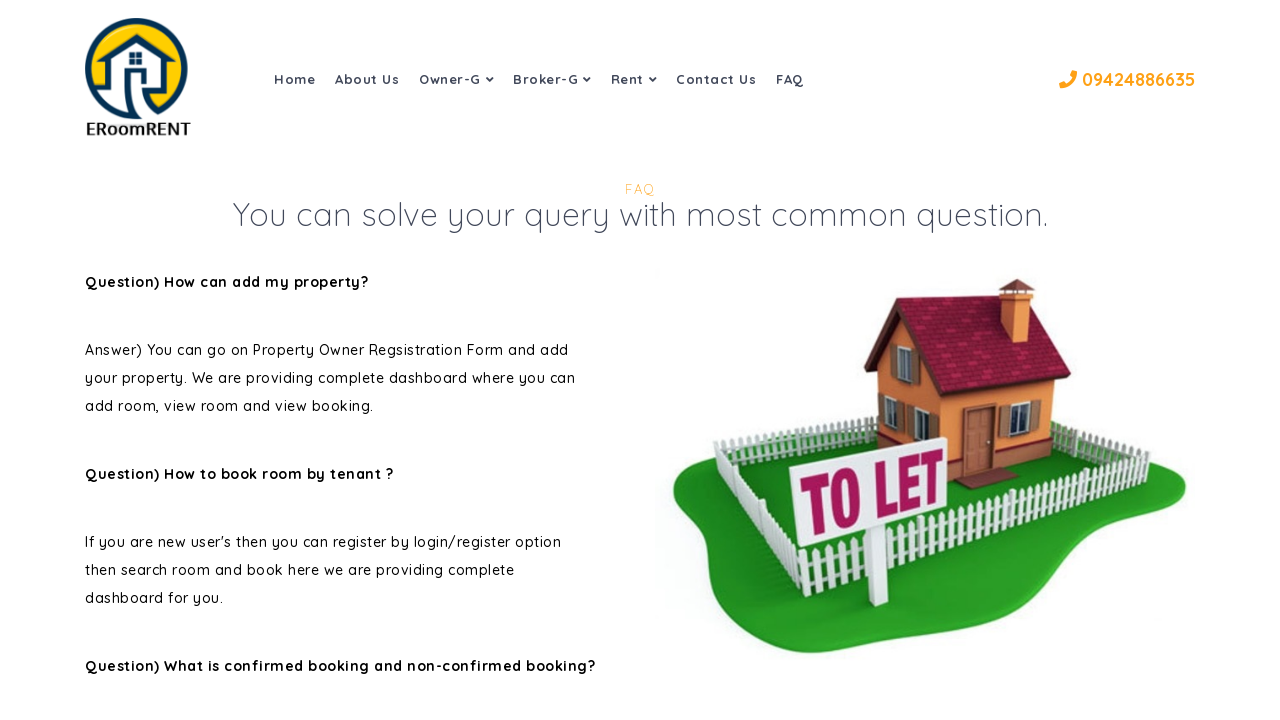